Fills and submits a login form with test credentials

Starting URL: http://the-internet.herokuapp.com/login

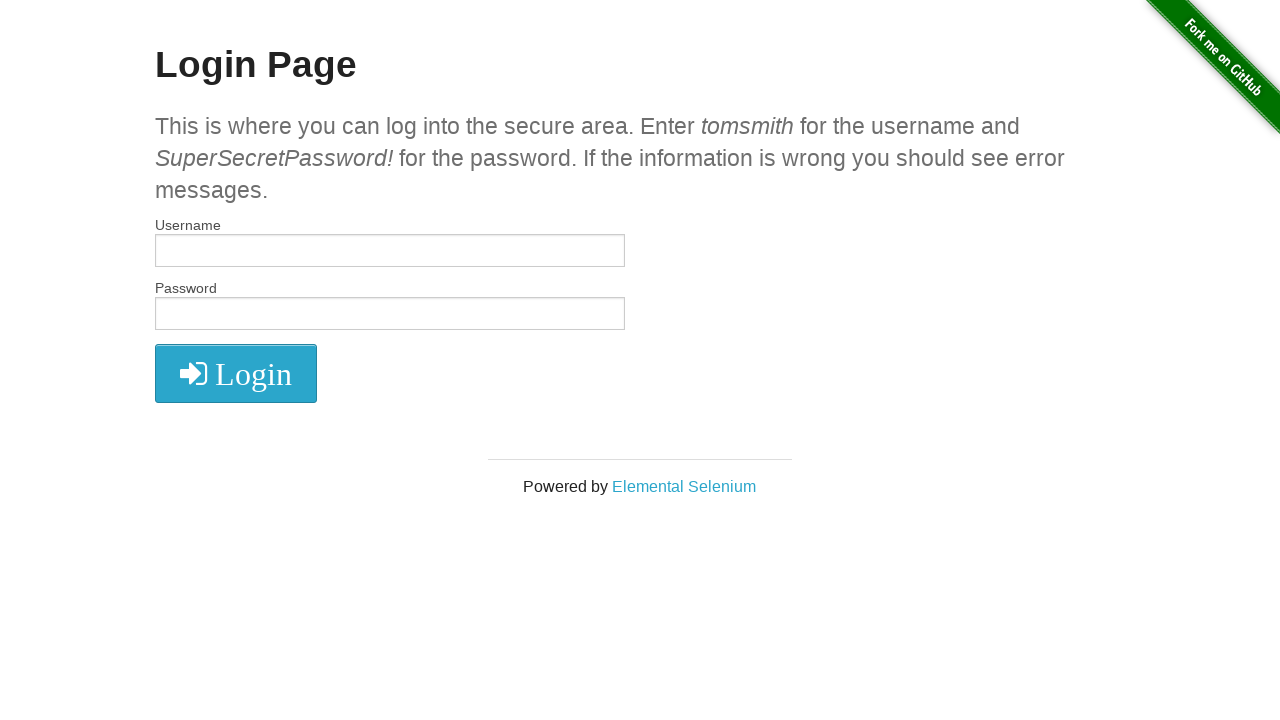

Filled username field with 'tomsmith' on #username
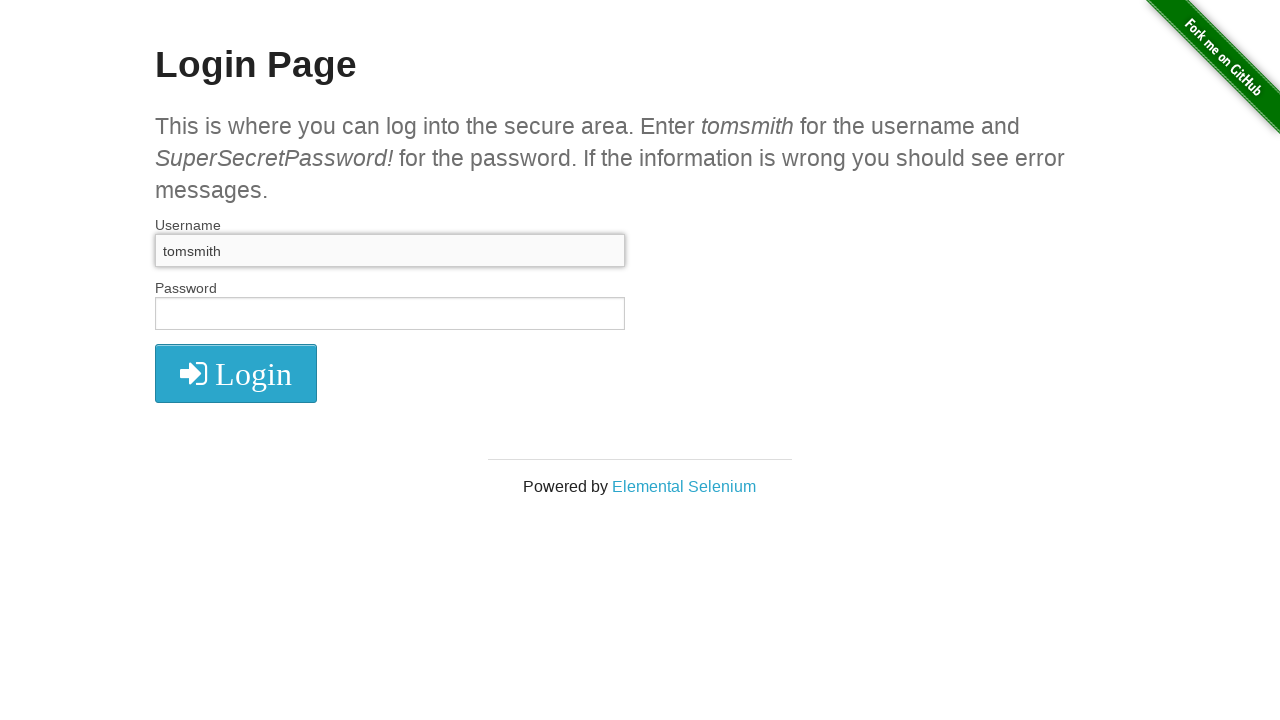

Filled password field with test credentials on #password
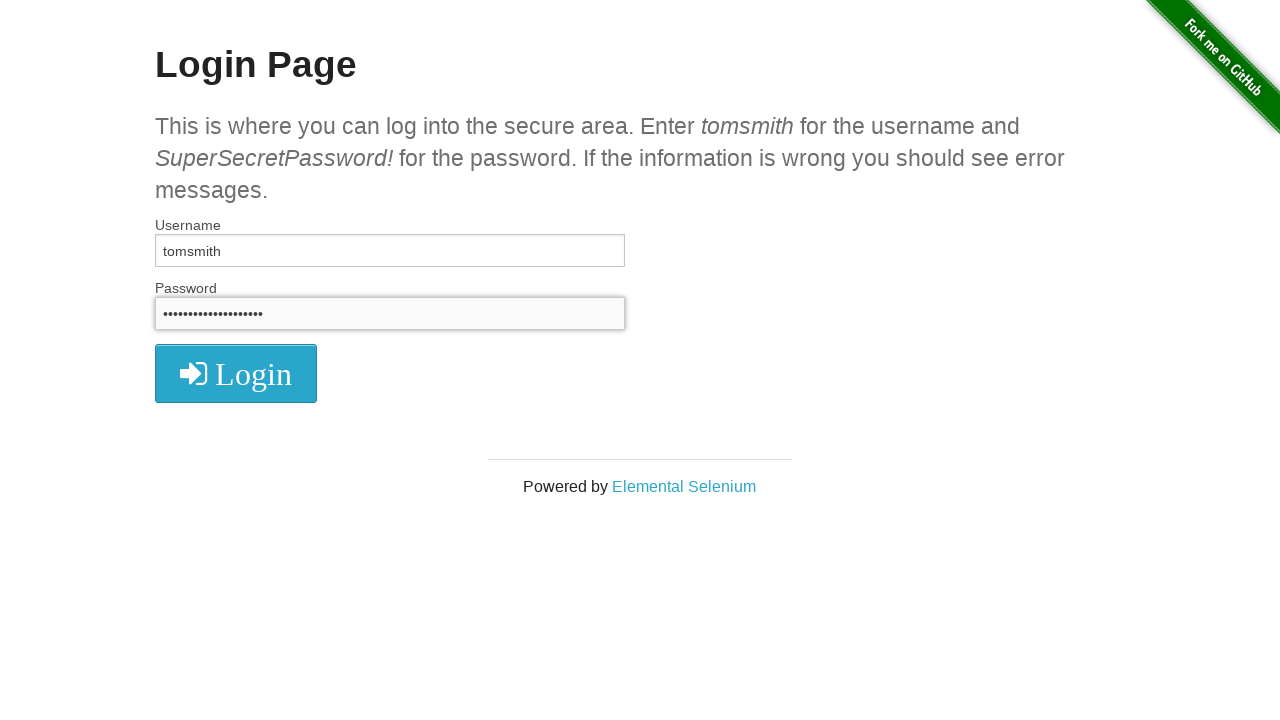

Clicked submit button to submit login form at (236, 373) on button[type='submit']
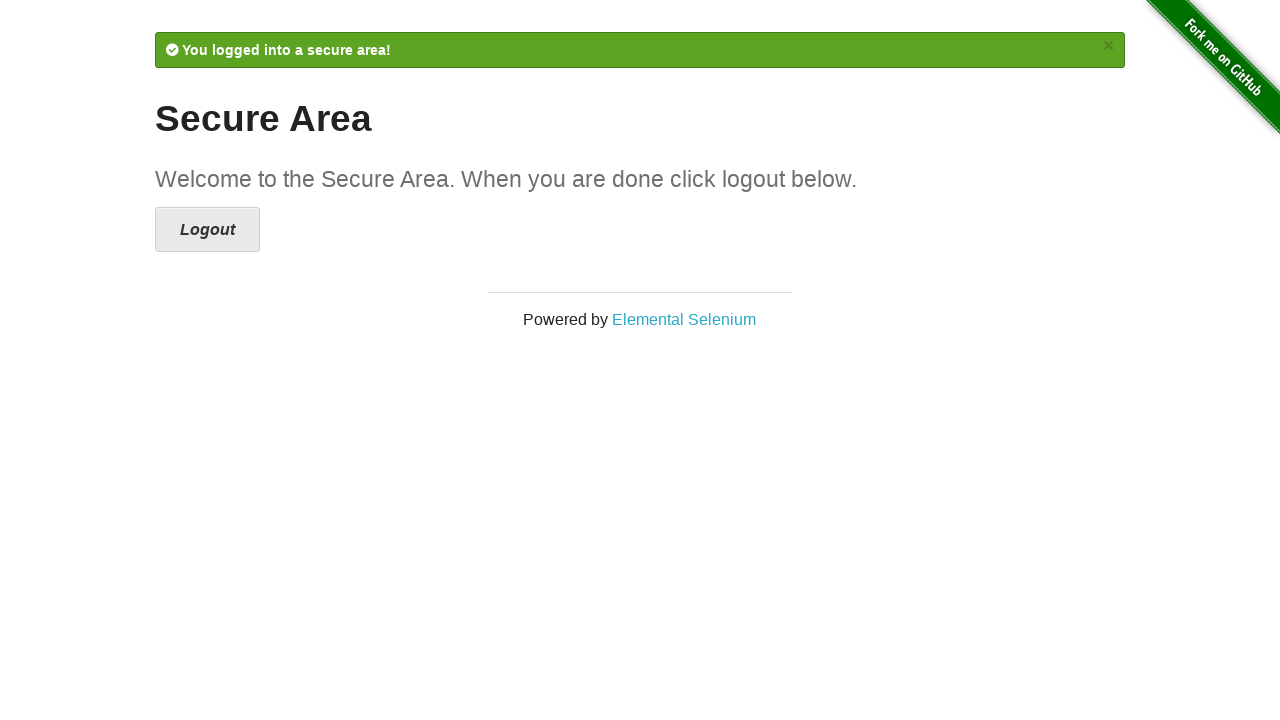

Verified success message appeared after form submission
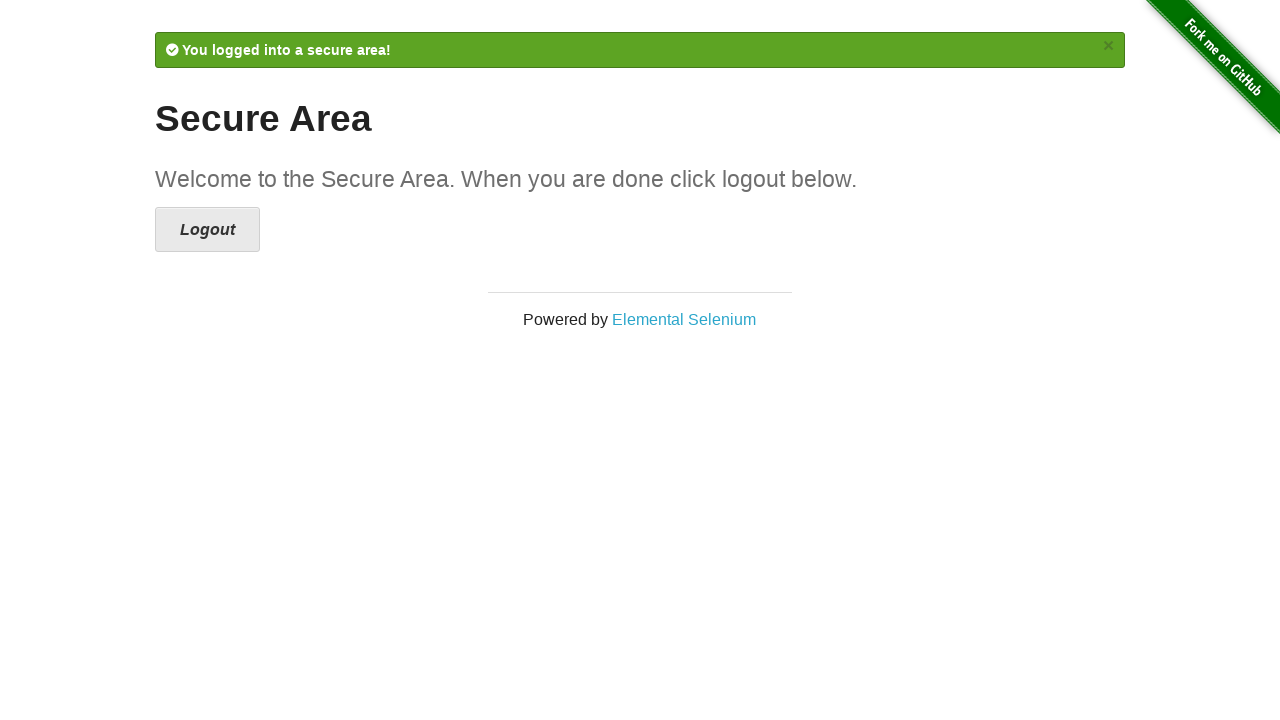

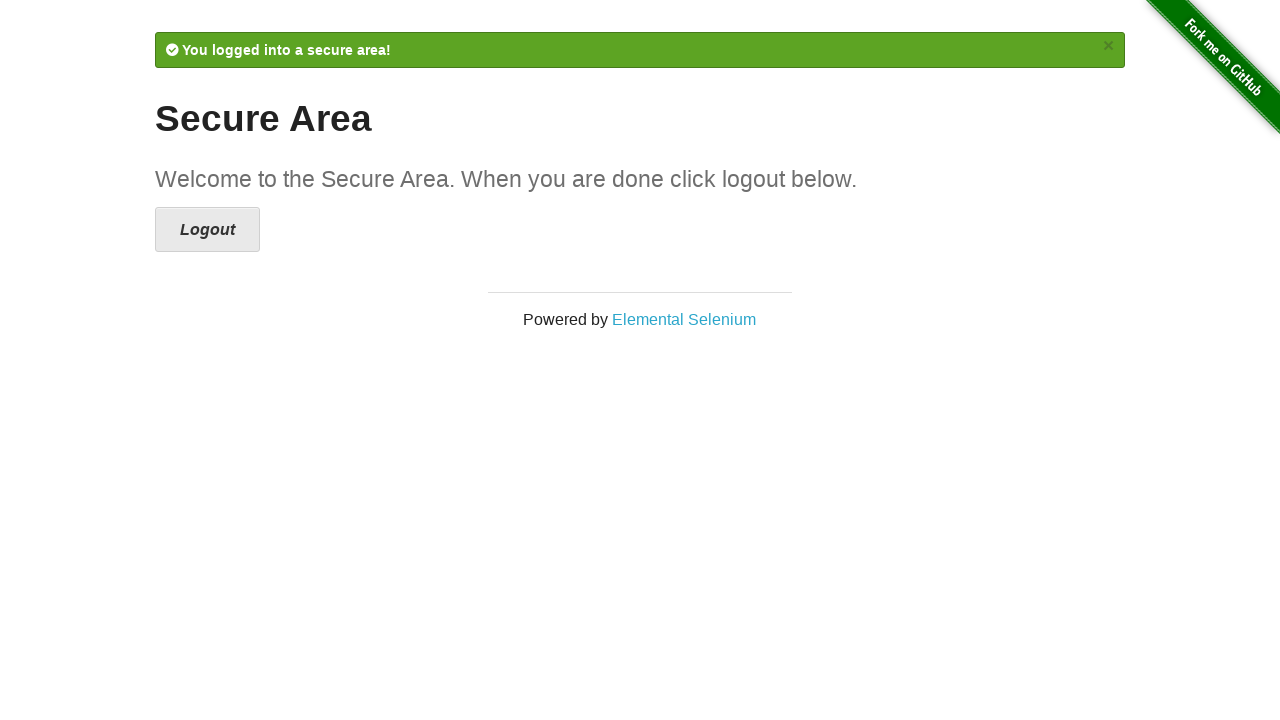